Navigates to Top Lists menu and verifies Shakespeare language is in top 20

Starting URL: http://www.99-bottles-of-beer.net/

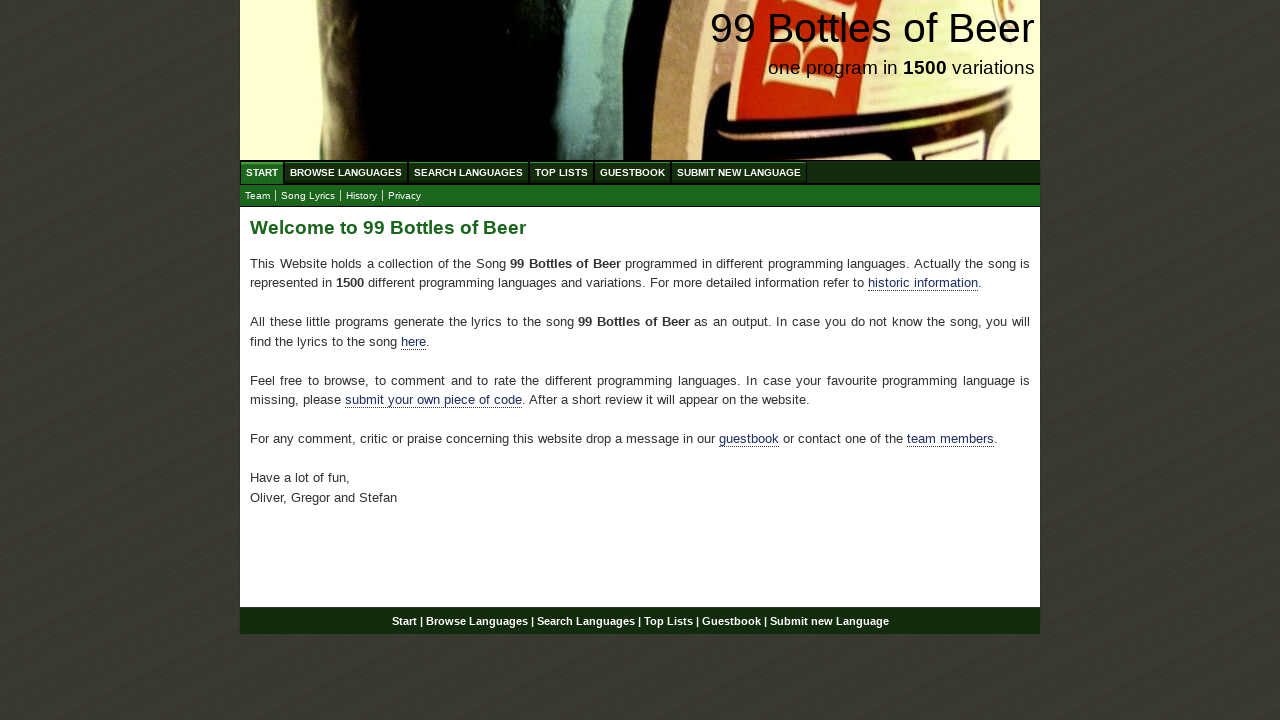

Clicked on Top Lists menu item at (562, 172) on a[href='/toplist.html']
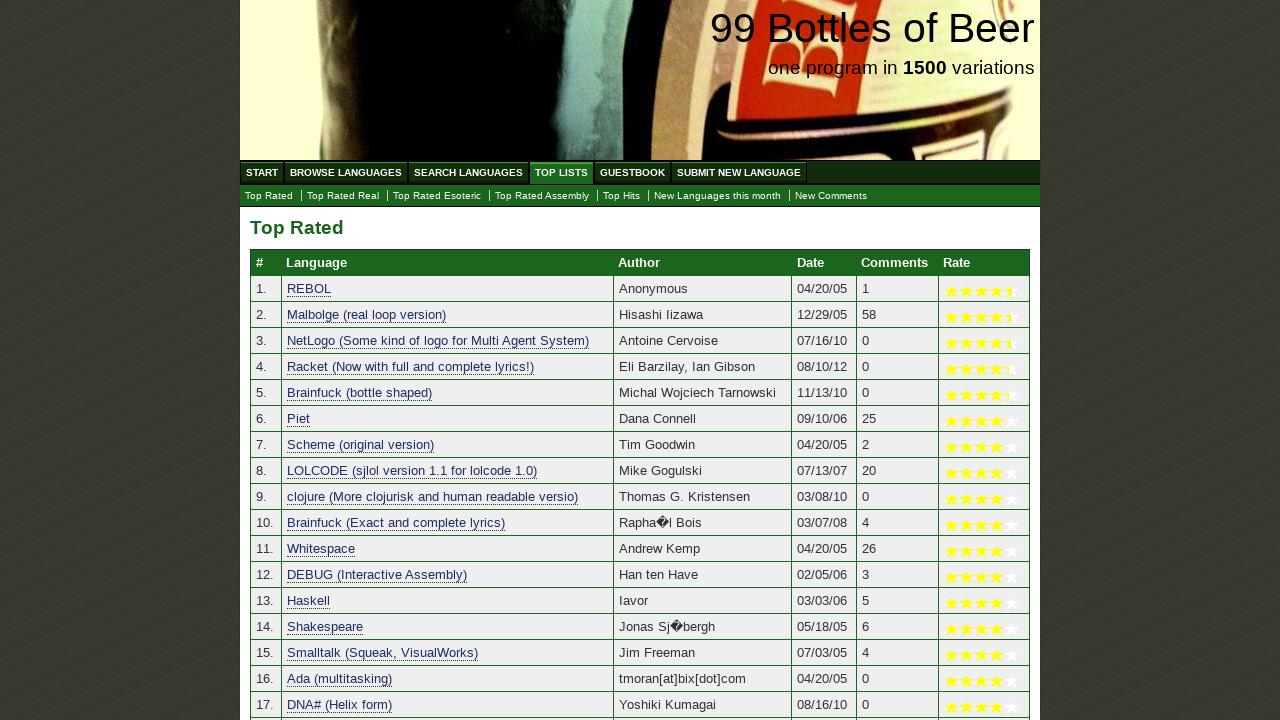

Top list table loaded with language links
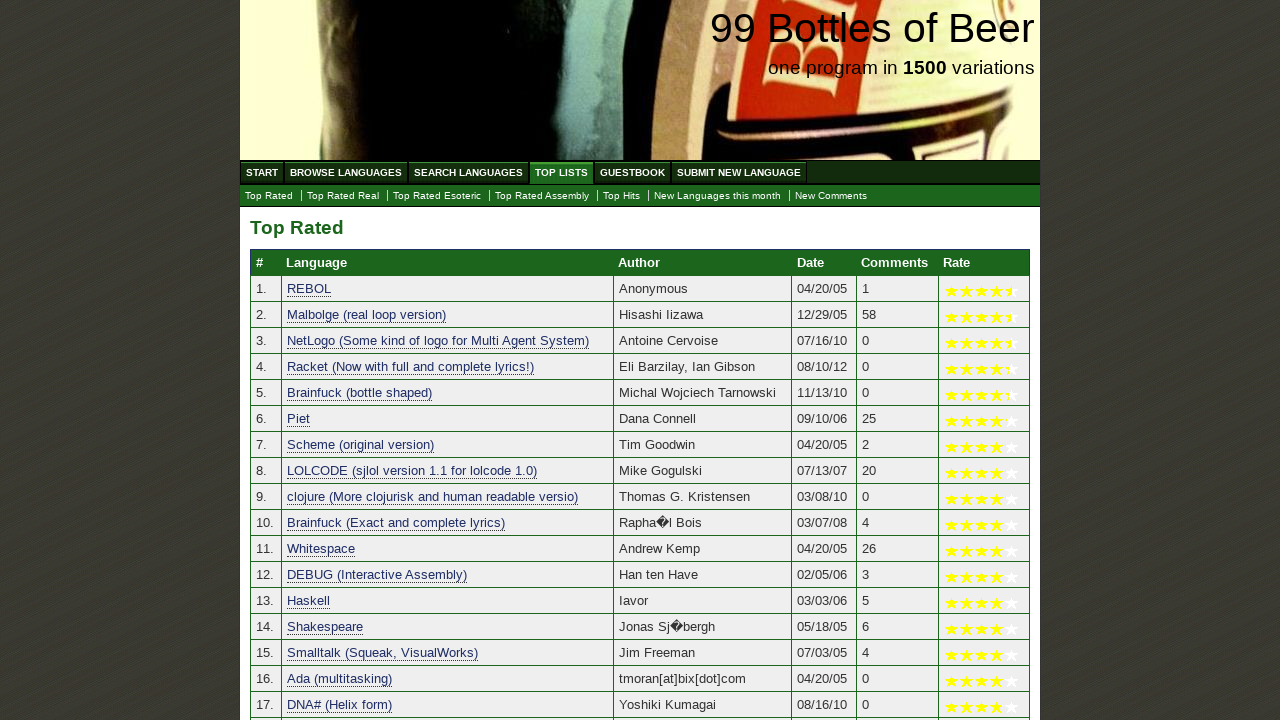

Verified Shakespeare language is present in top 20 list
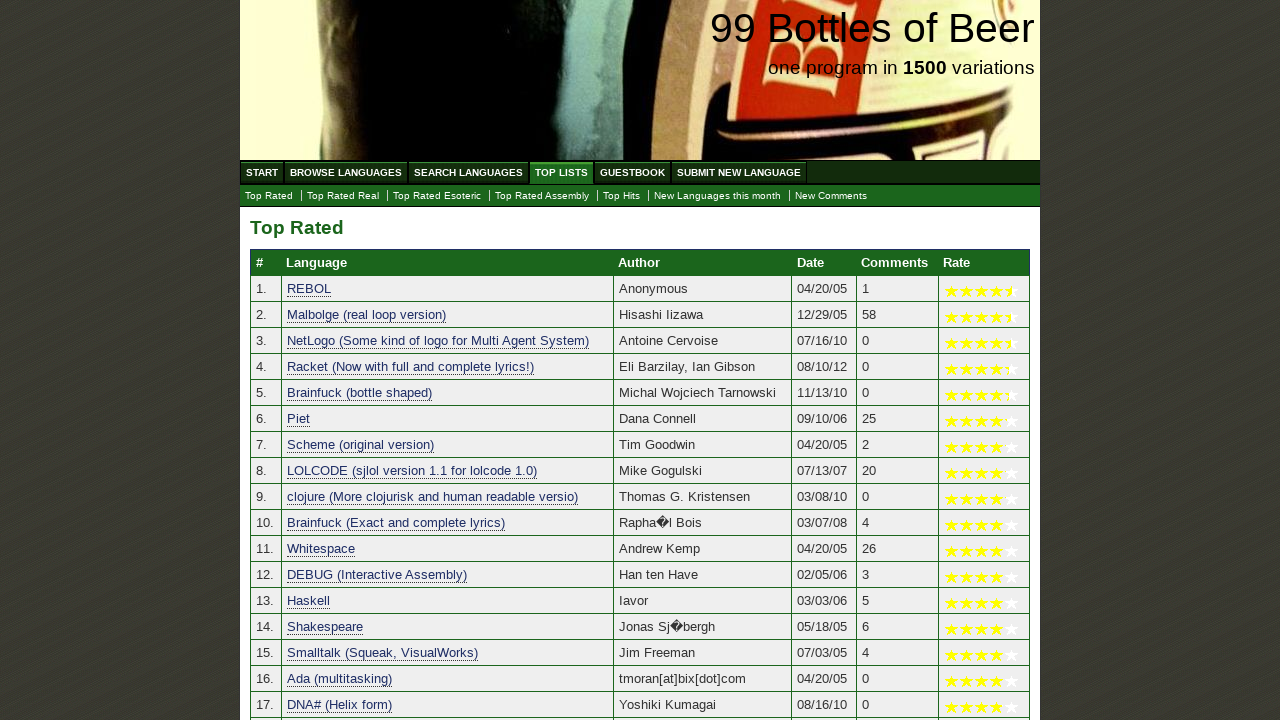

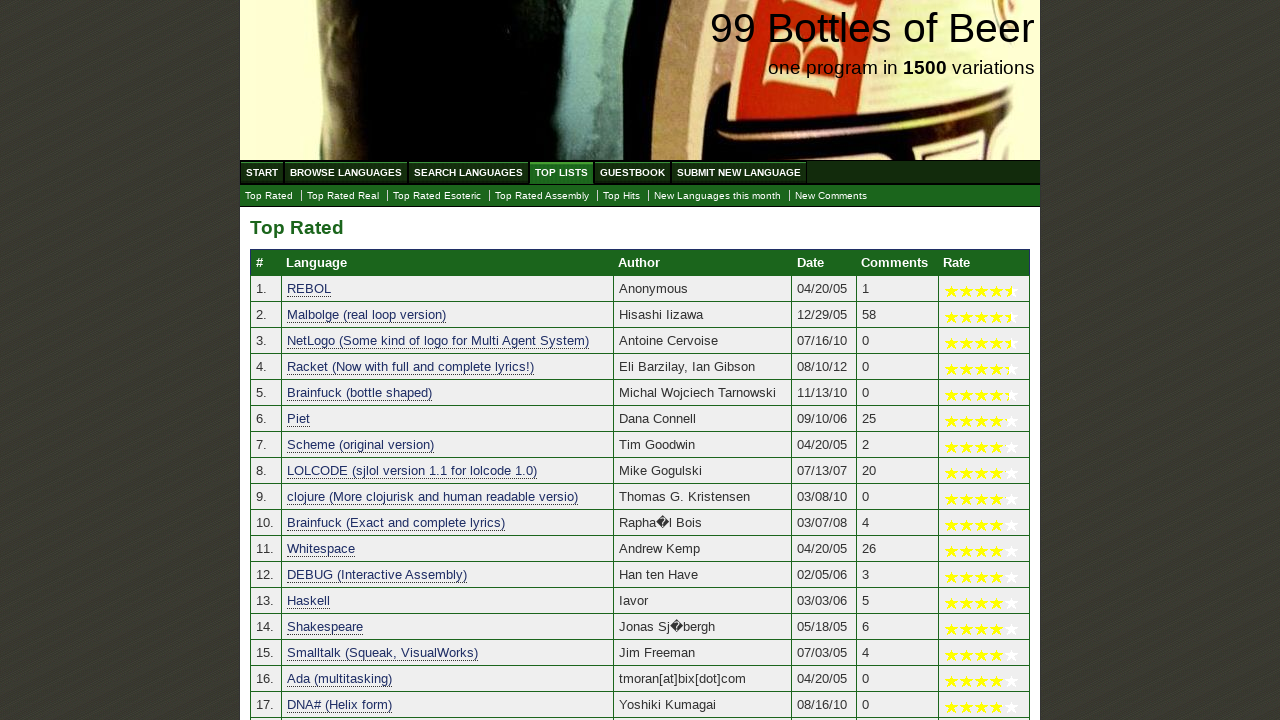